Navigates to Leafground website, opens the menu, clicks on the File section, and interacts with upload/download buttons on the file handling practice page.

Starting URL: https://leafground.com/

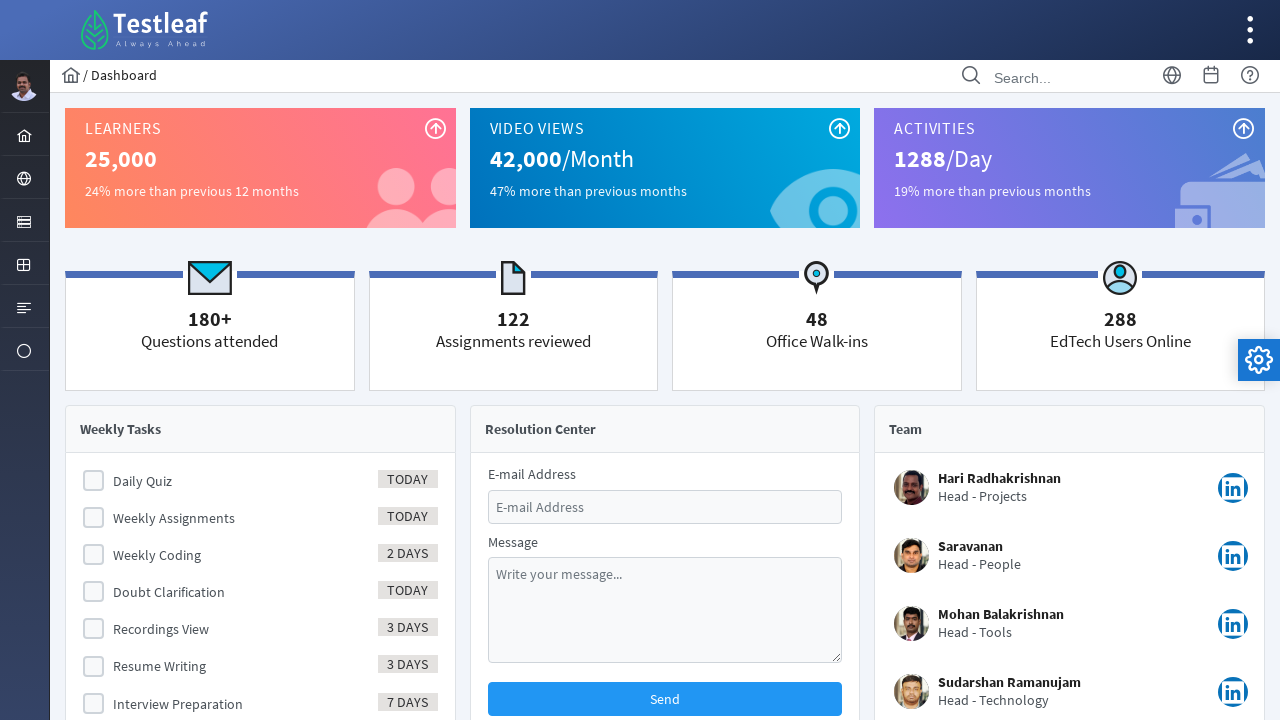

Clicked on Element menu item at (24, 350) on xpath=//*[@id='menuform:j_idt43']
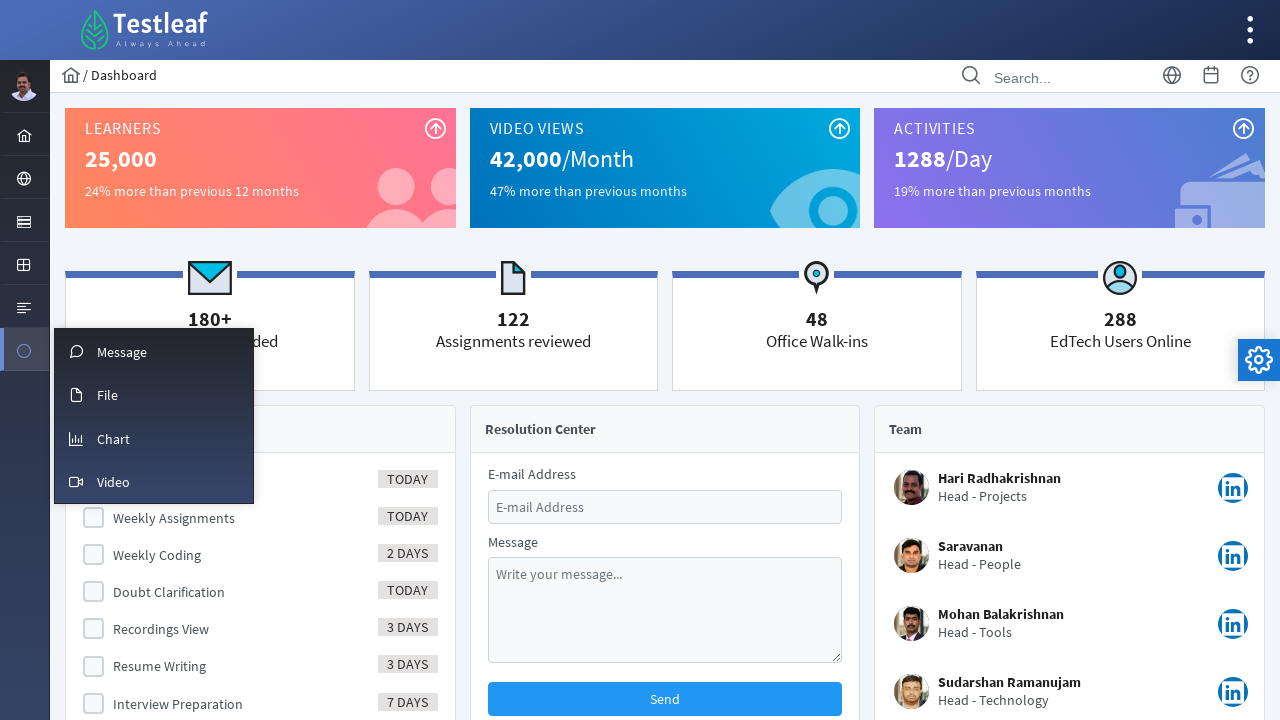

Waited for Element menu to load
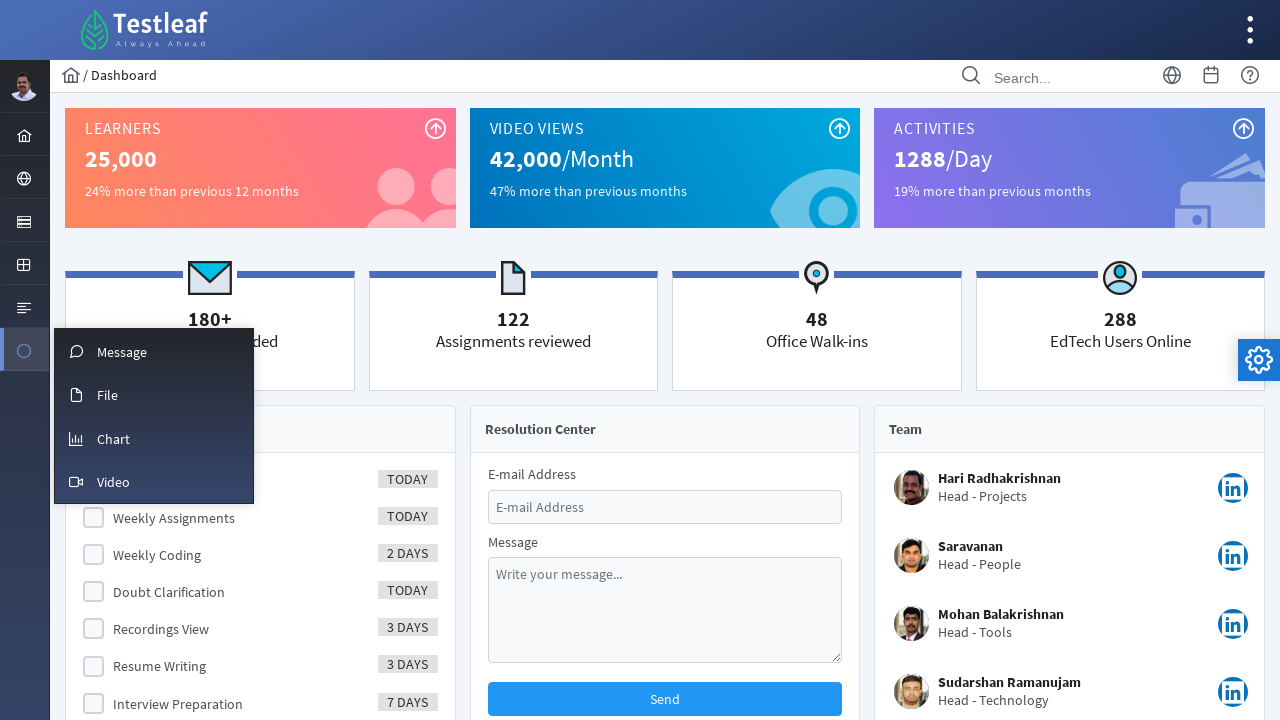

Clicked on File menu option at (154, 394) on xpath=//*[@id='menuform:m_file']
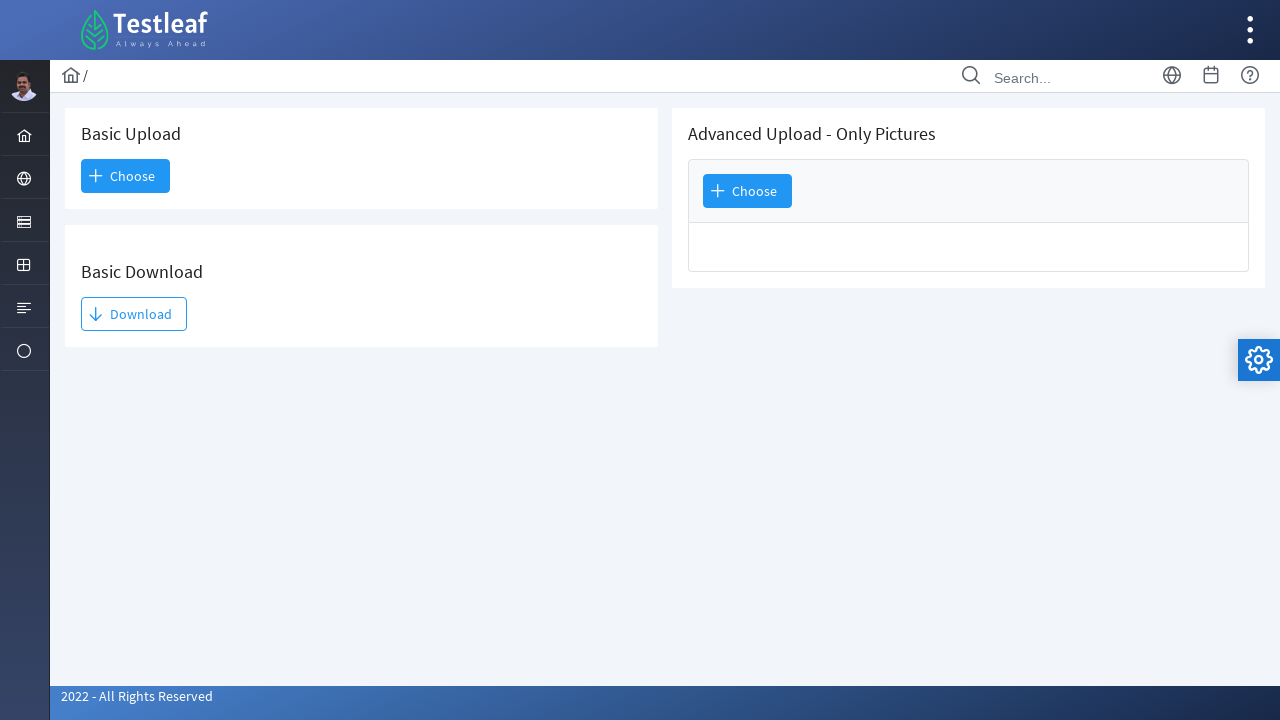

Waited for File menu to load
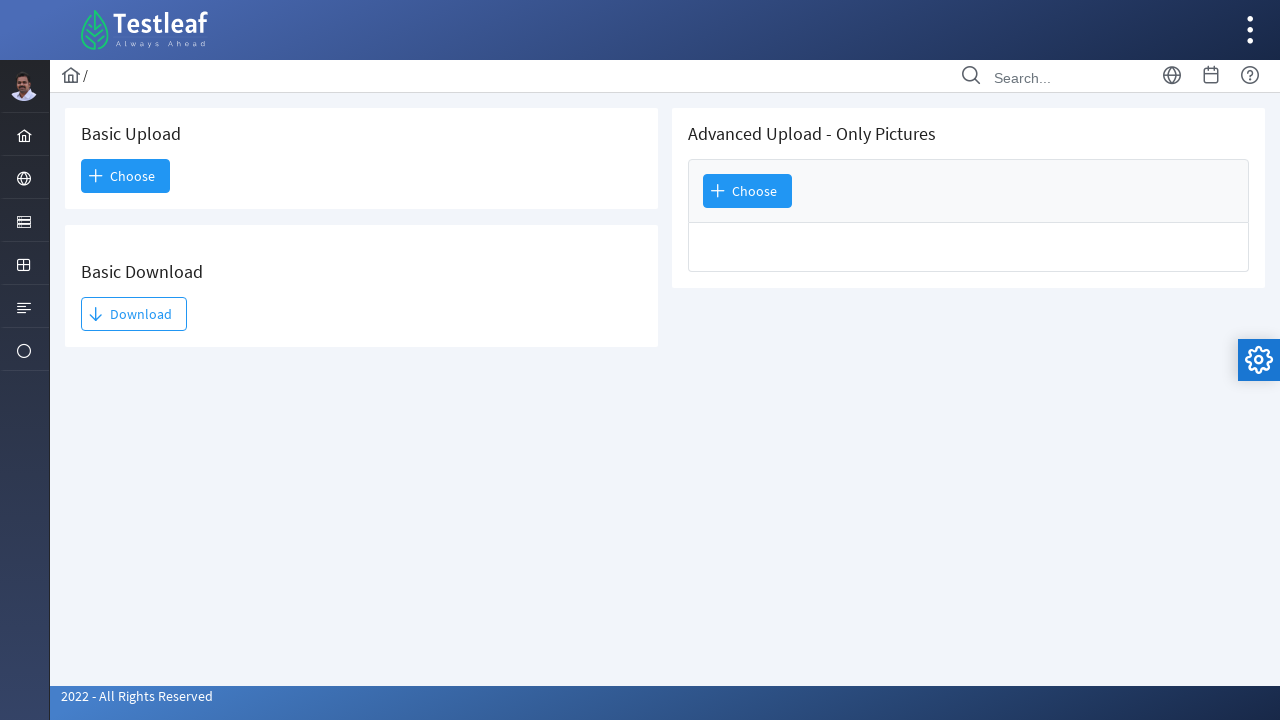

Clicked Basic Upload button at (129, 176) on xpath=//*[@id='j_idt88:j_idt89']
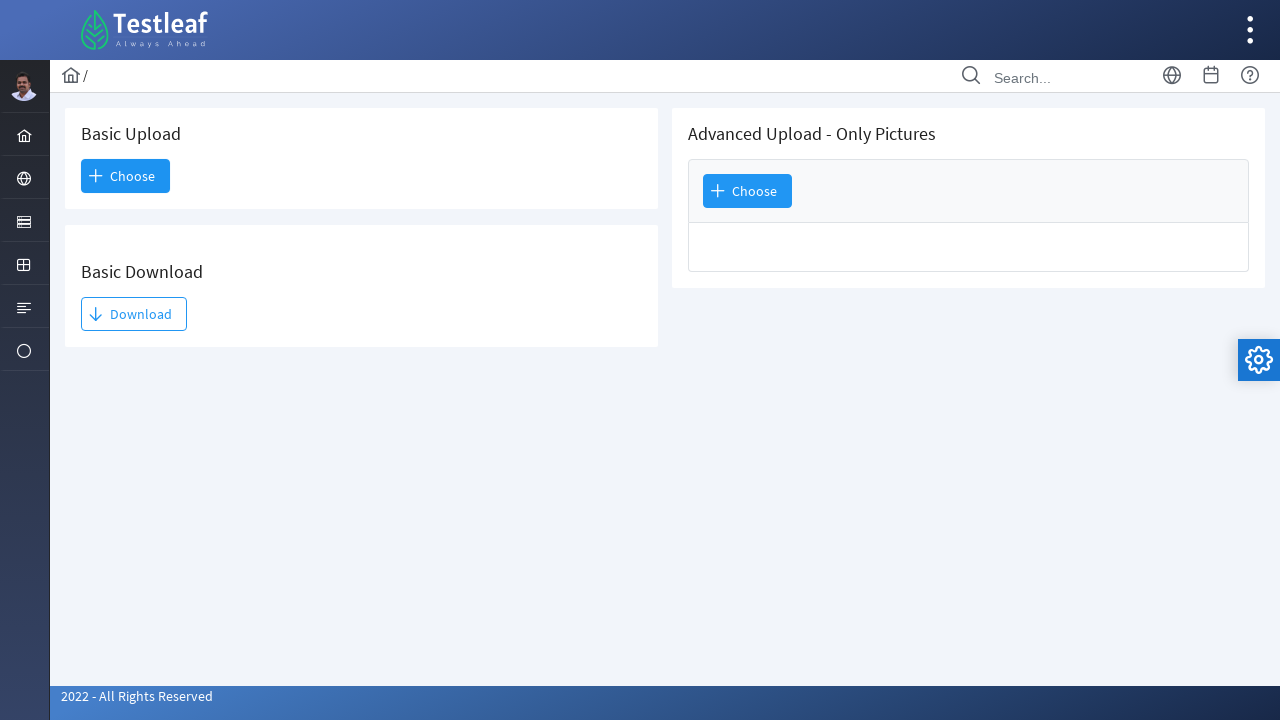

Waited for file dialog to open
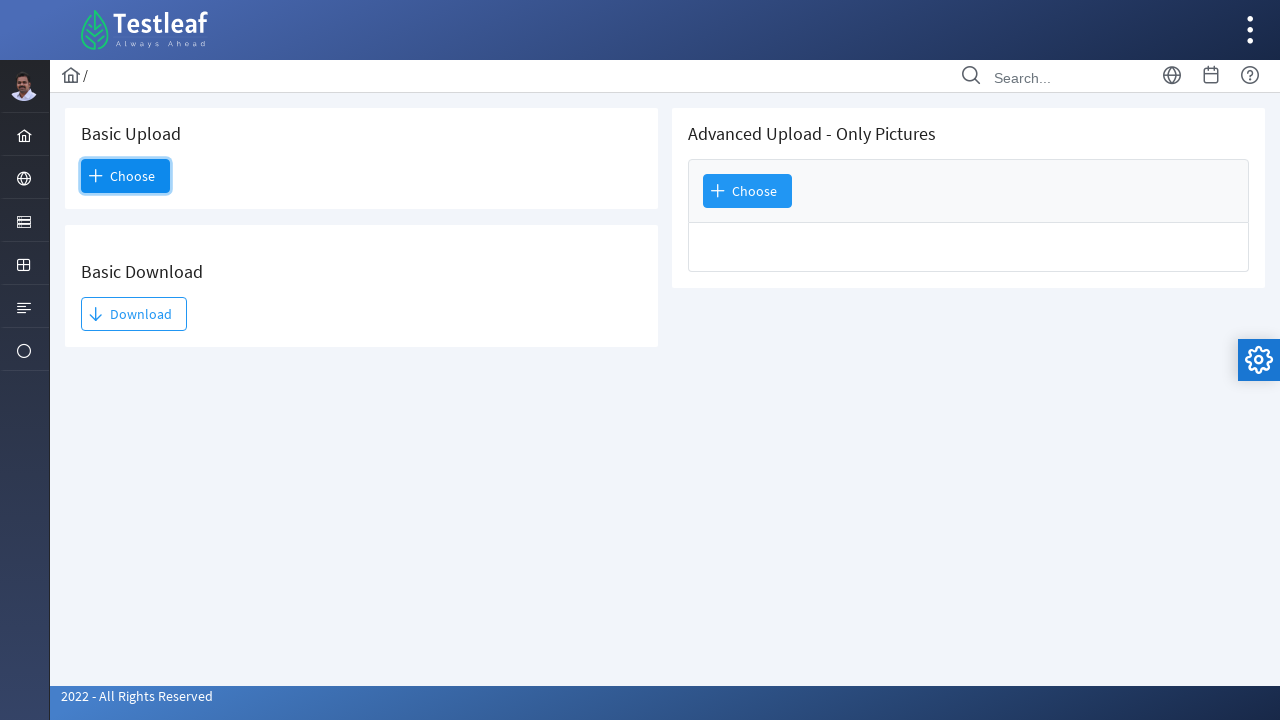

Pressed Escape to close file dialog
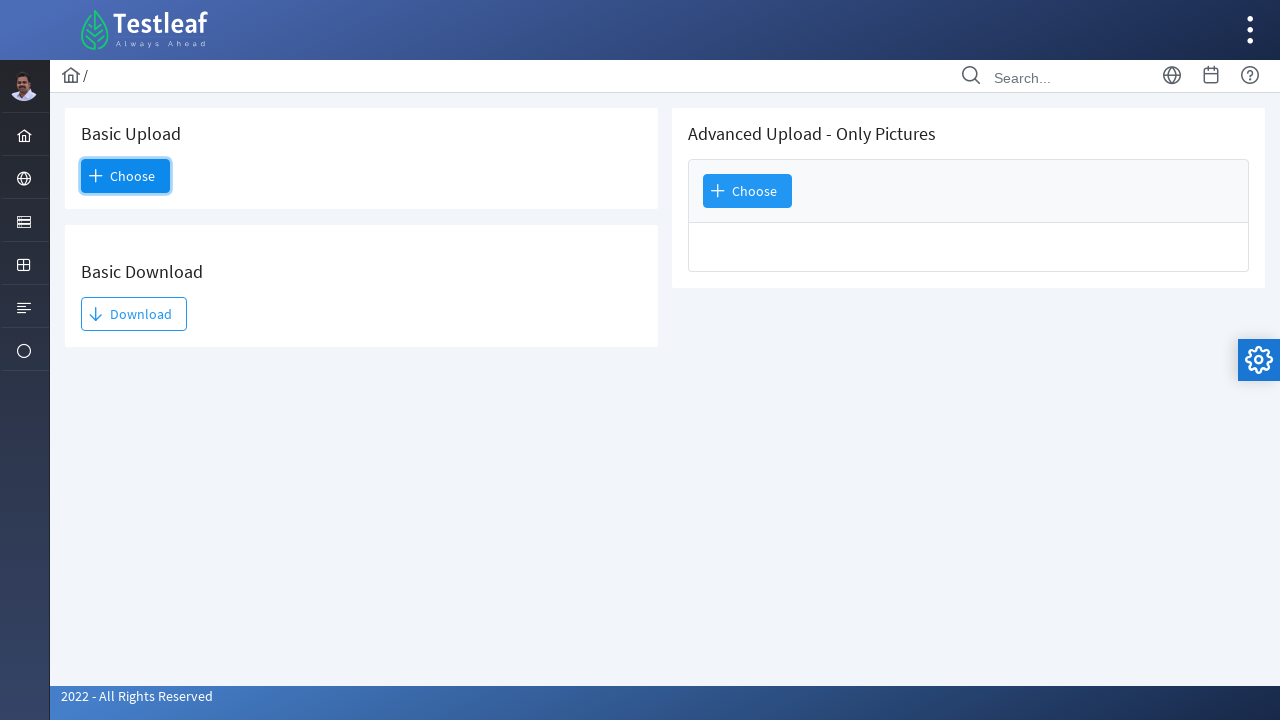

Waited for file dialog to close
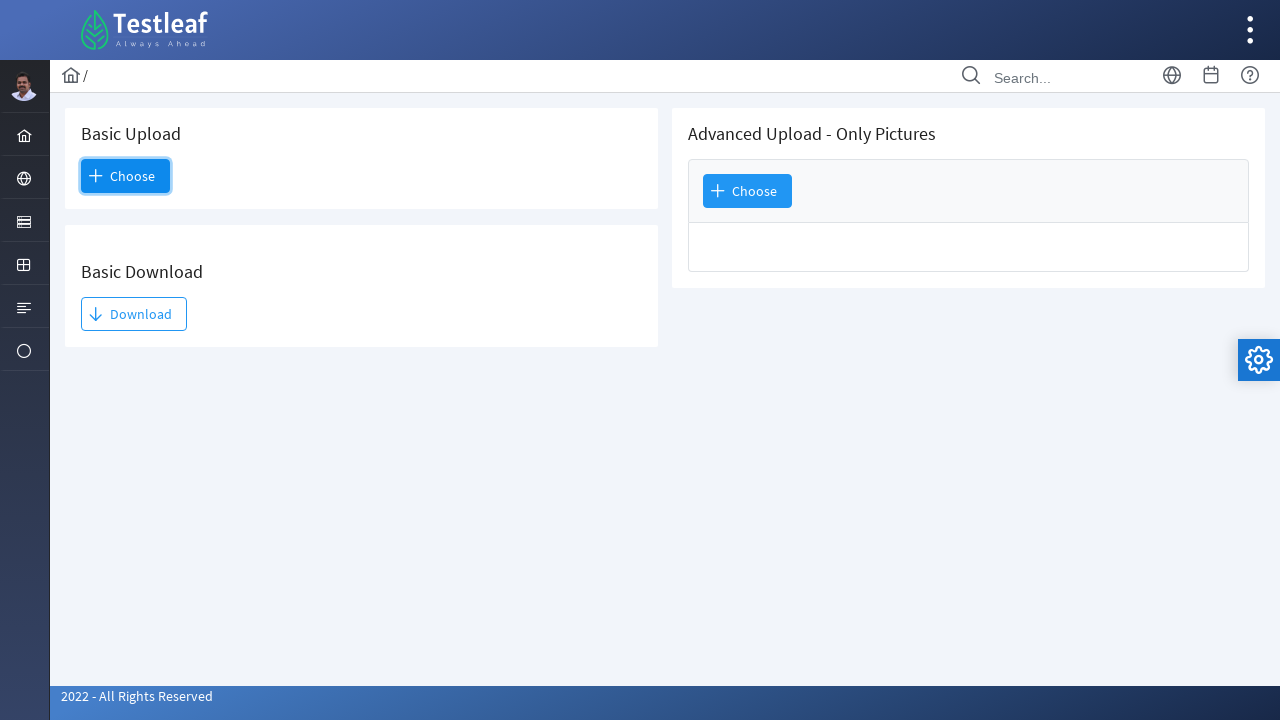

Clicked Basic Download button at (134, 314) on xpath=//*[@id='j_idt93:j_idt95']
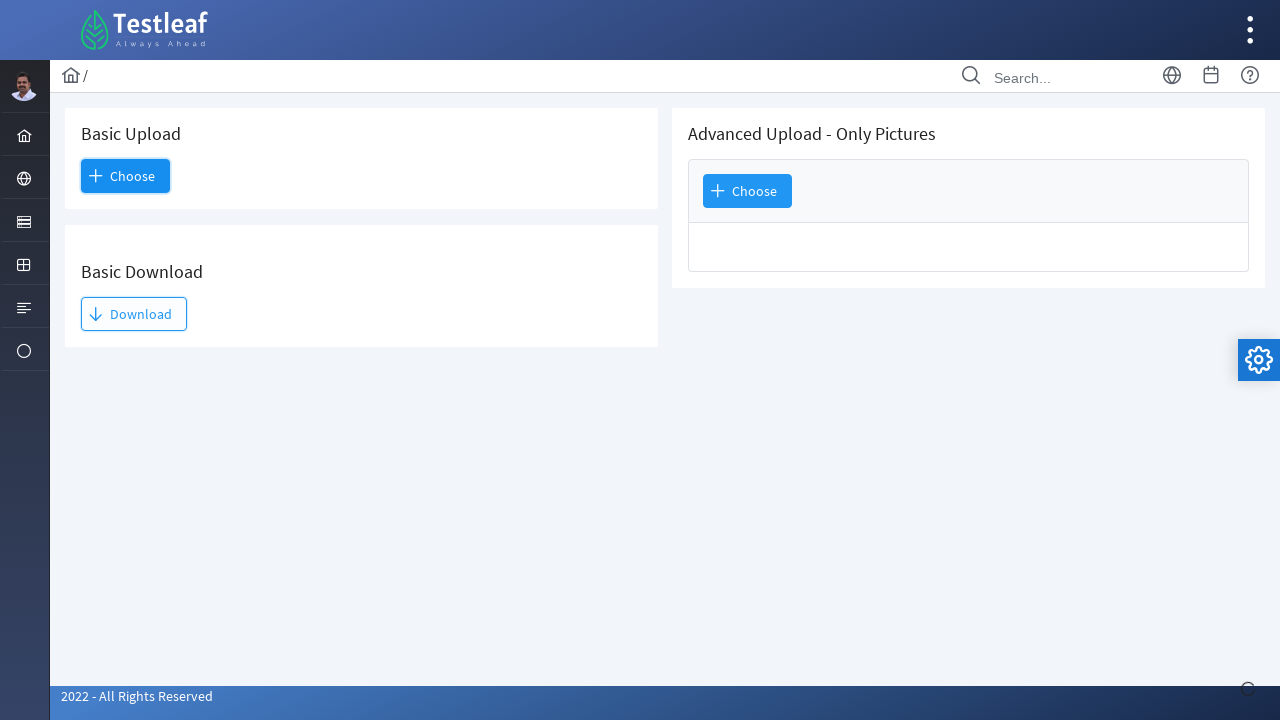

Waited for download to complete
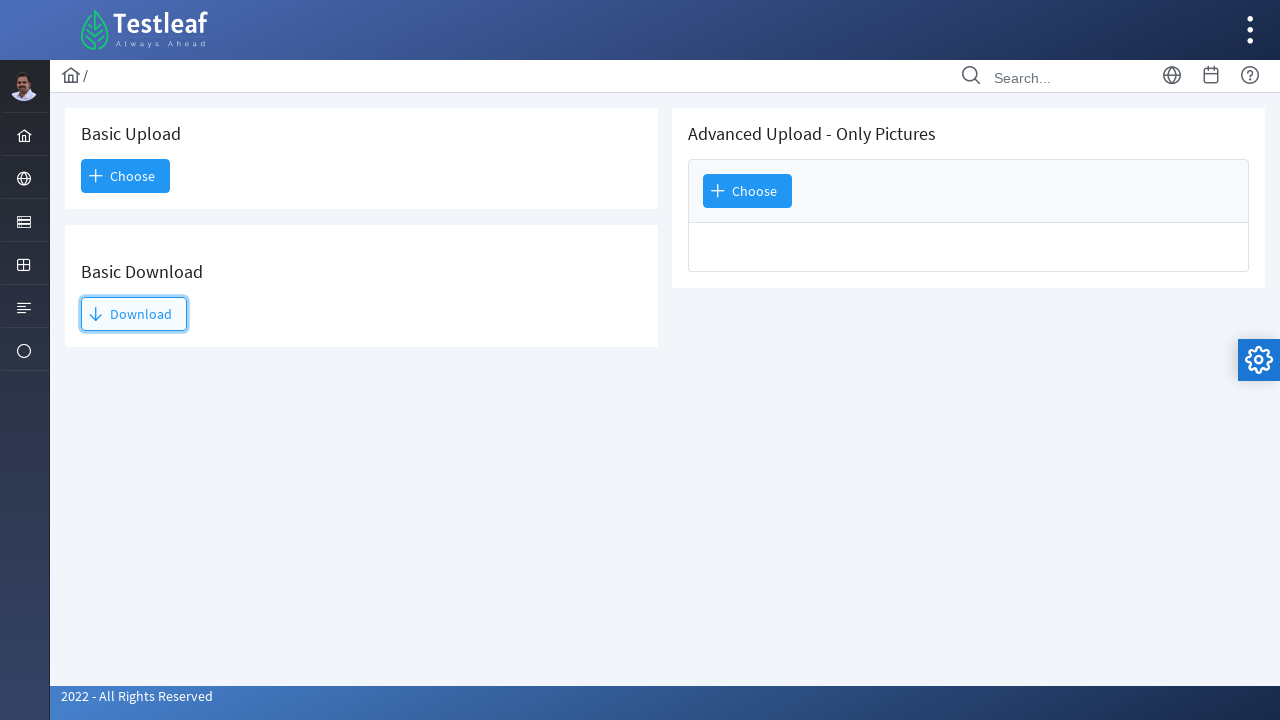

Clicked Advanced Upload button for pictures at (748, 191) on xpath=//*[@id='j_idt97:j_idt98']/div[1]/span
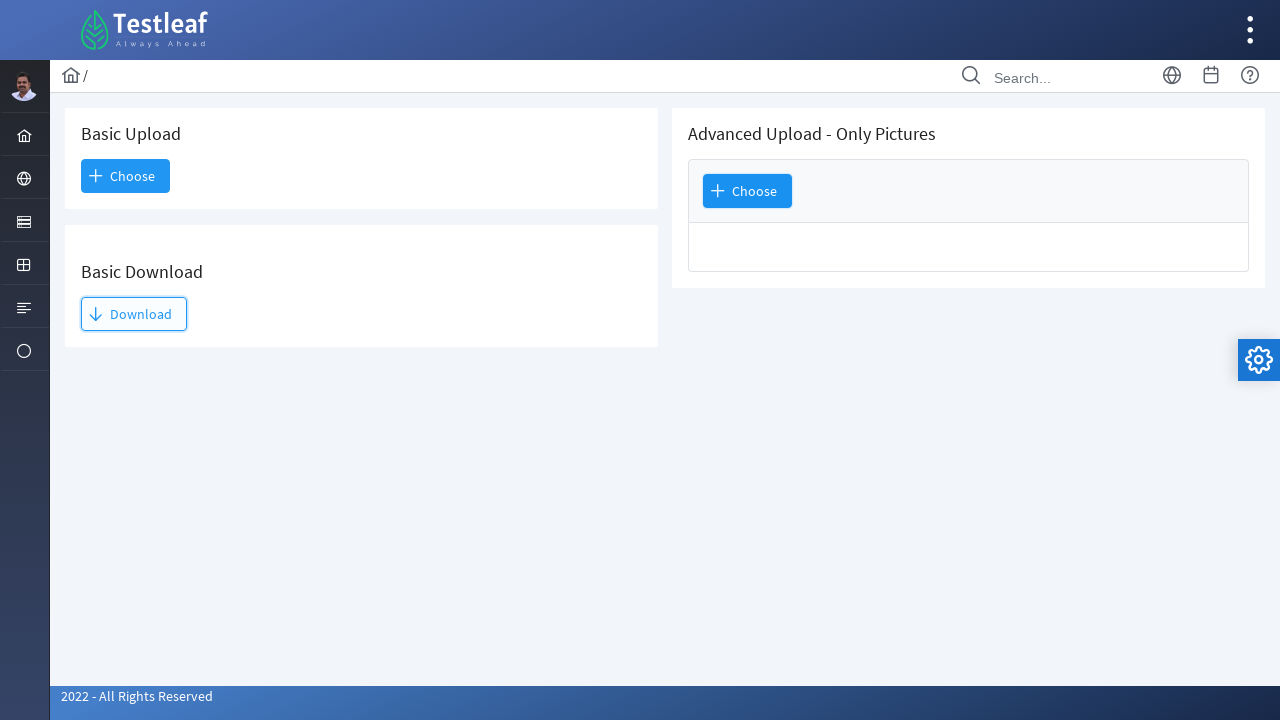

Waited for Advanced Upload dialog to open
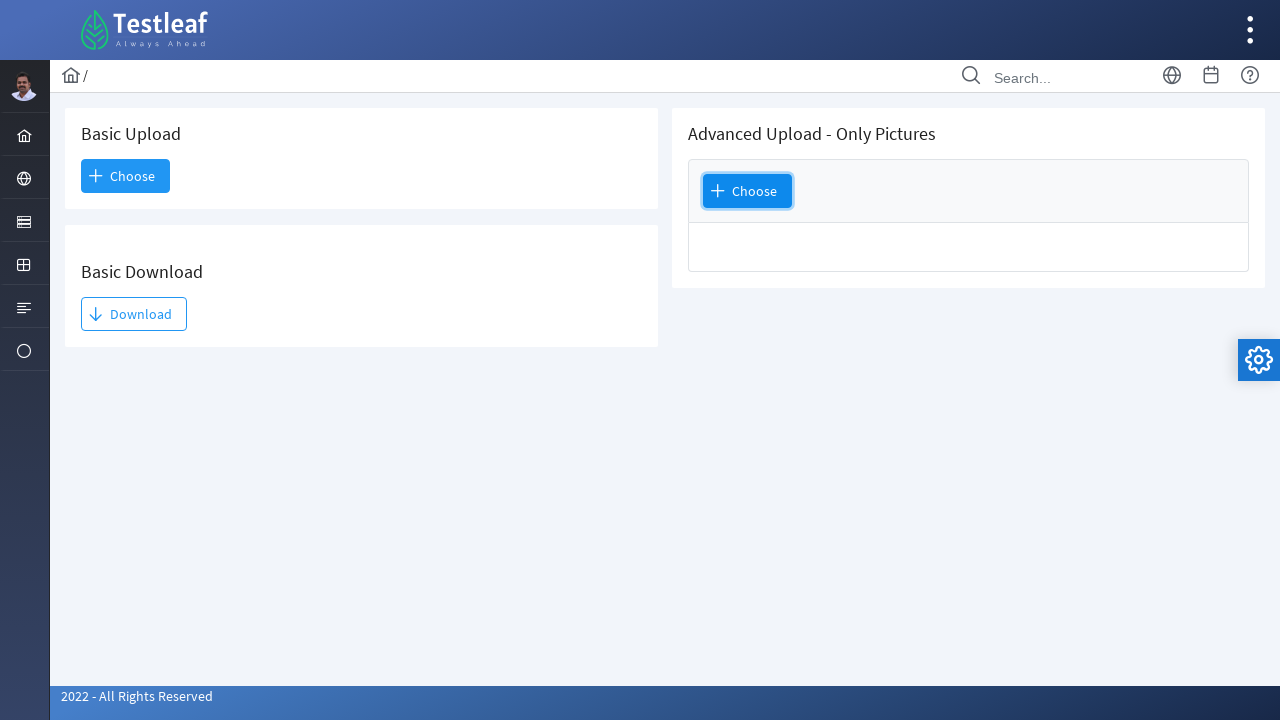

Pressed Escape to close Advanced Upload dialog
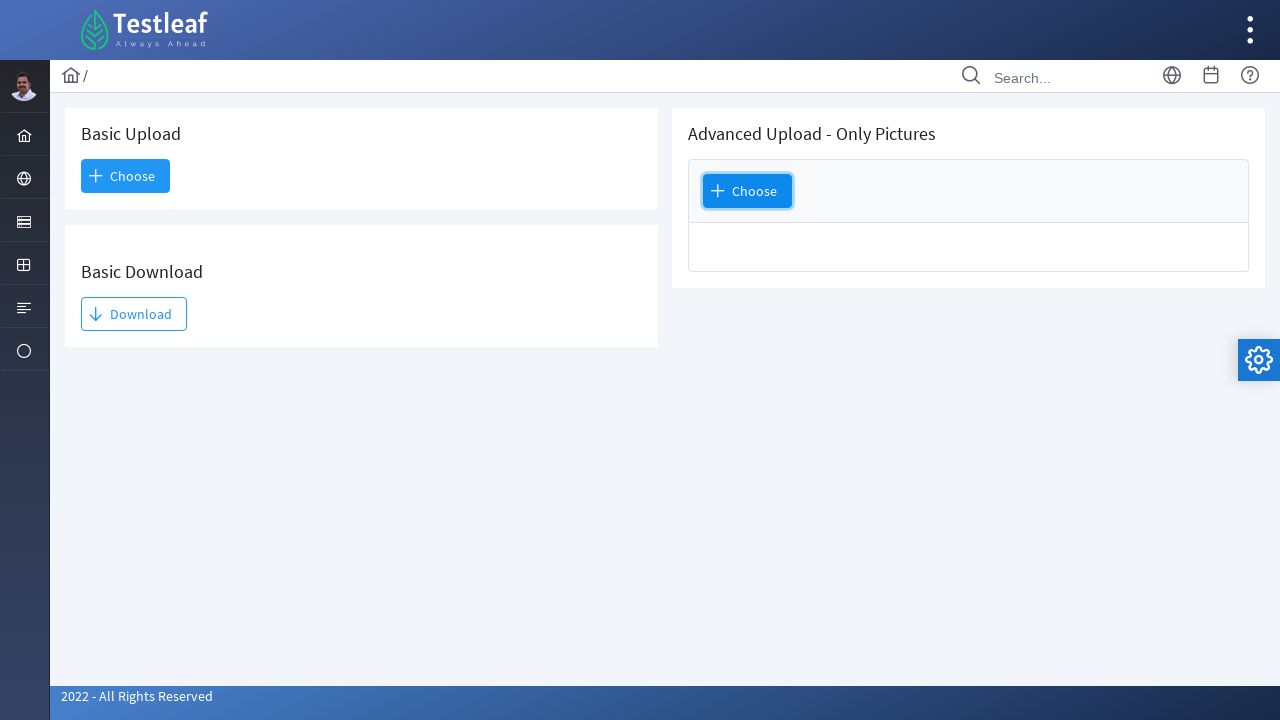

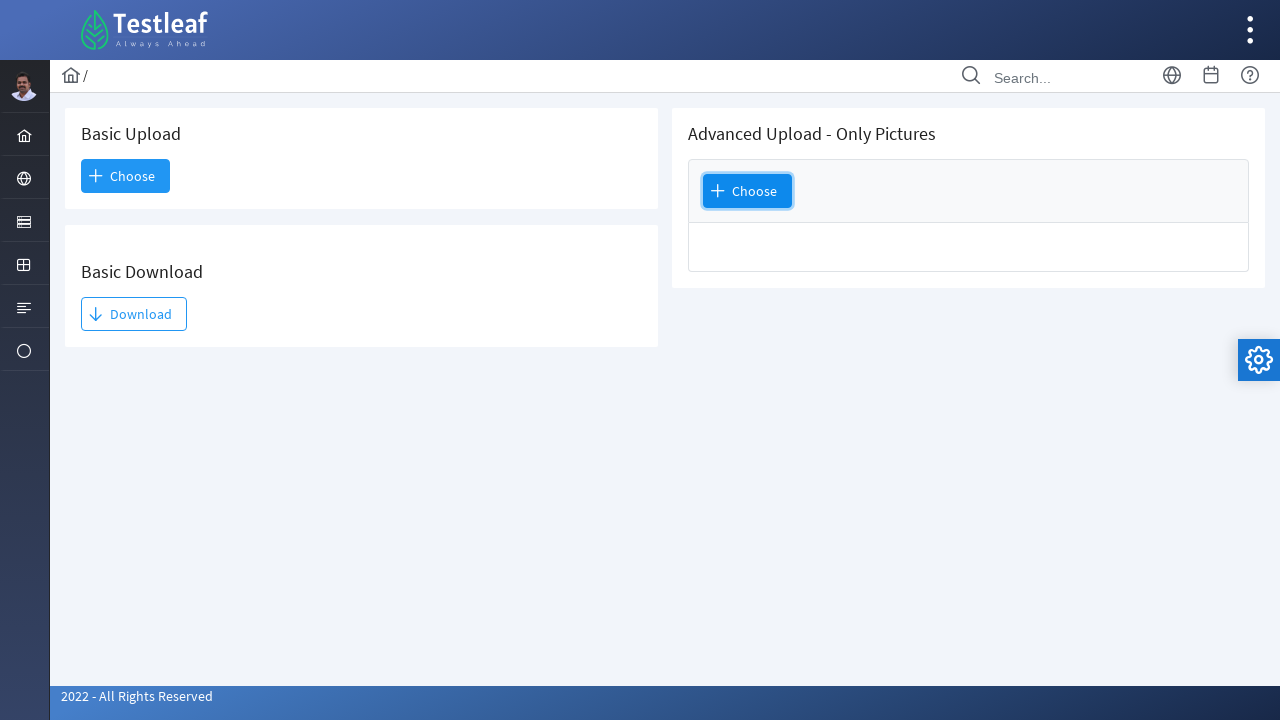